Tests drag and drop functionality by dragging an element from a source location and dropping it onto a target droppable area on a test automation practice site.

Starting URL: https://testautomationpractice.blogspot.com/

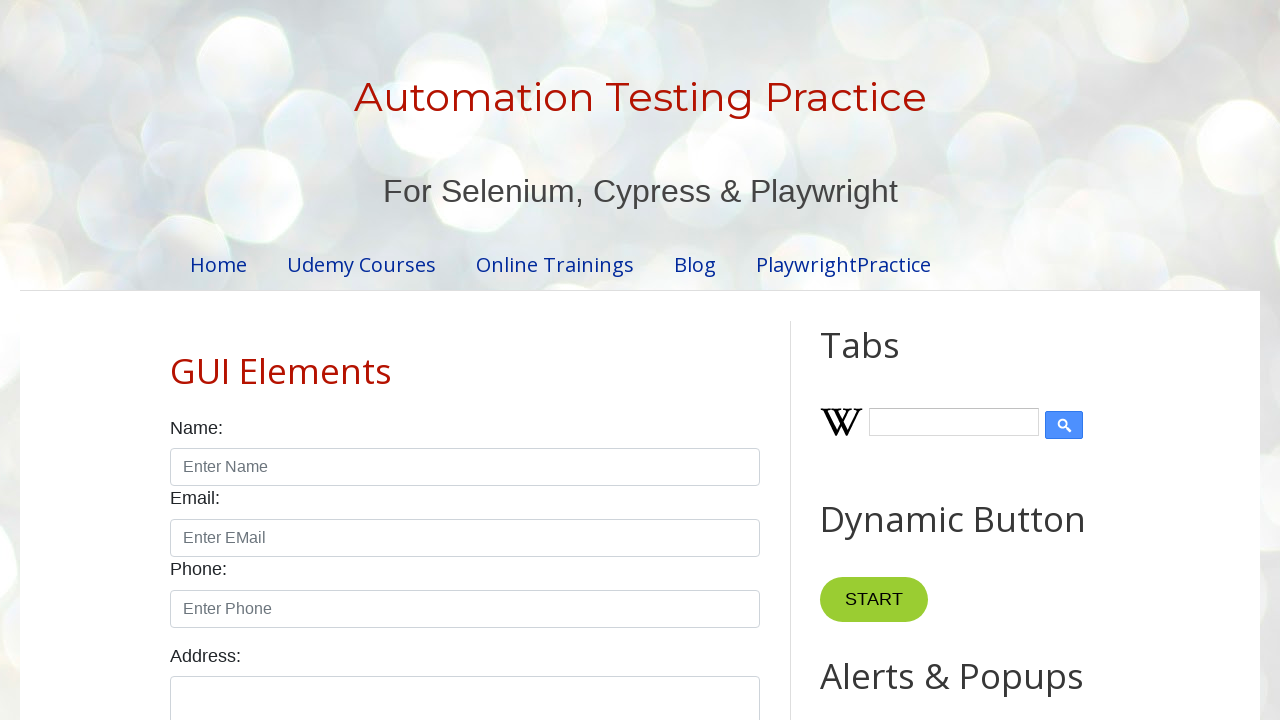

Waited for draggable element to be visible
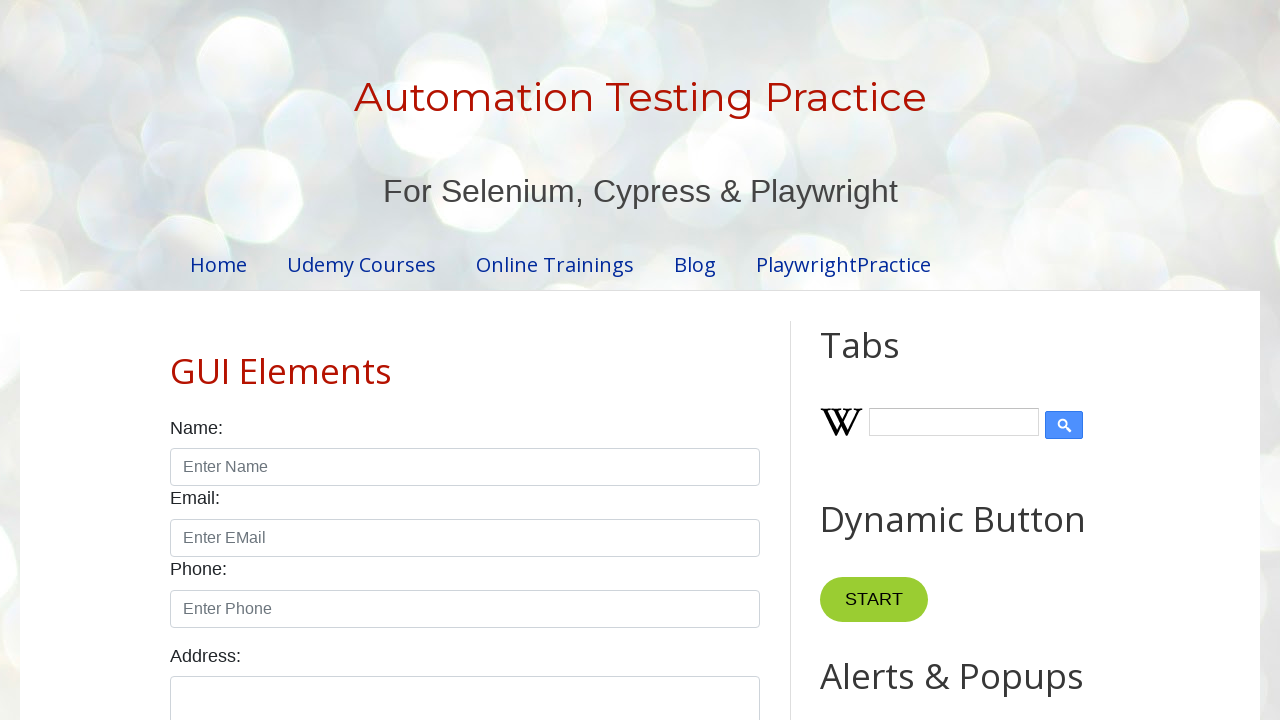

Waited for droppable element to be visible
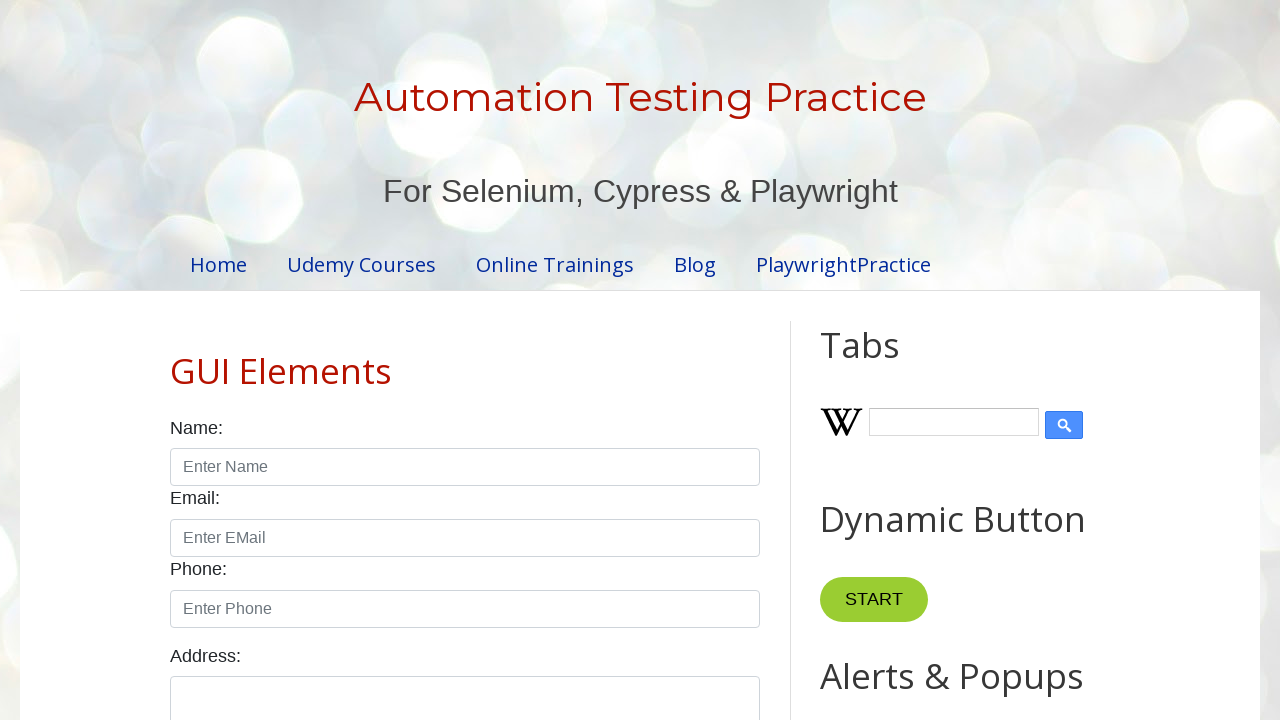

Located the draggable element
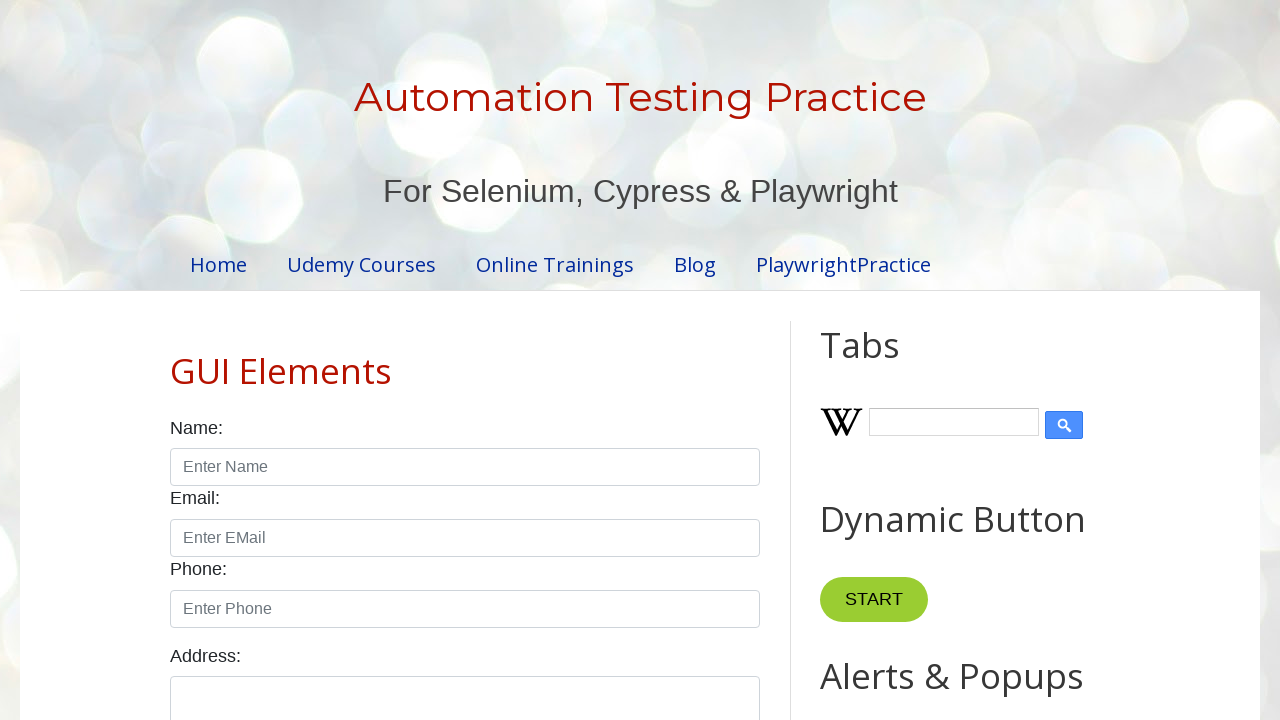

Located the droppable element
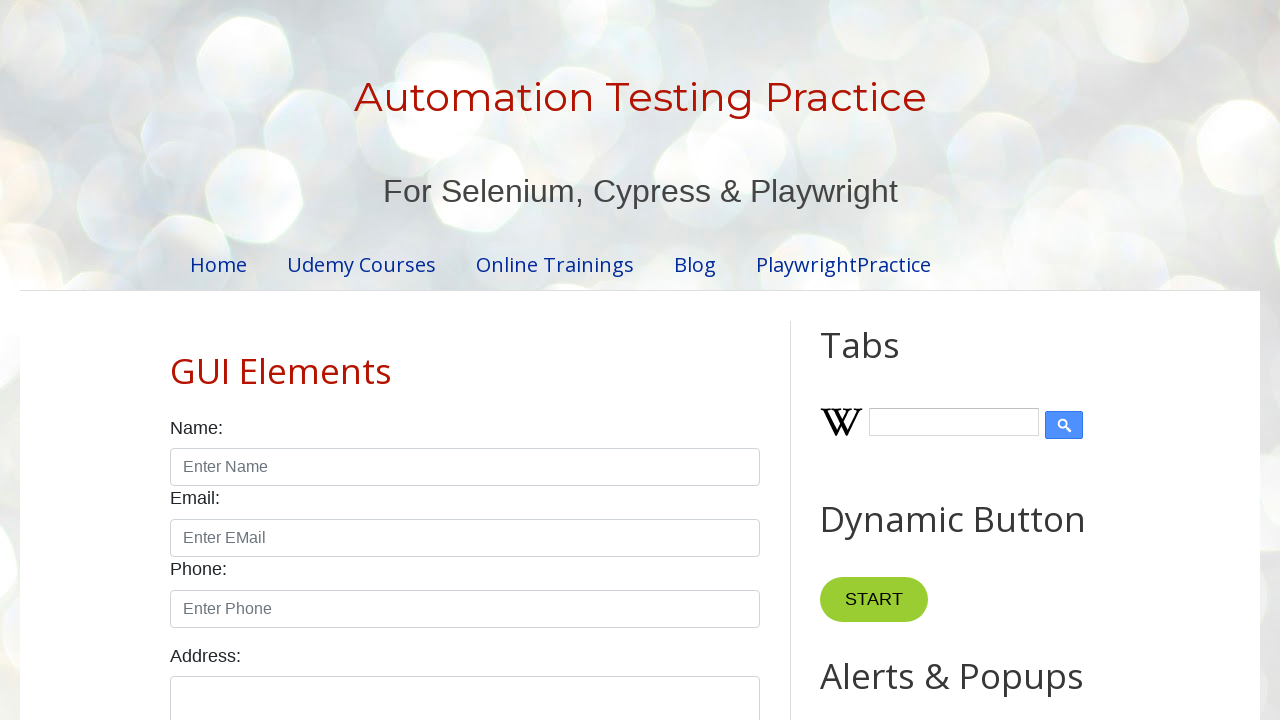

Dragged element from source location and dropped it onto target droppable area at (1015, 386)
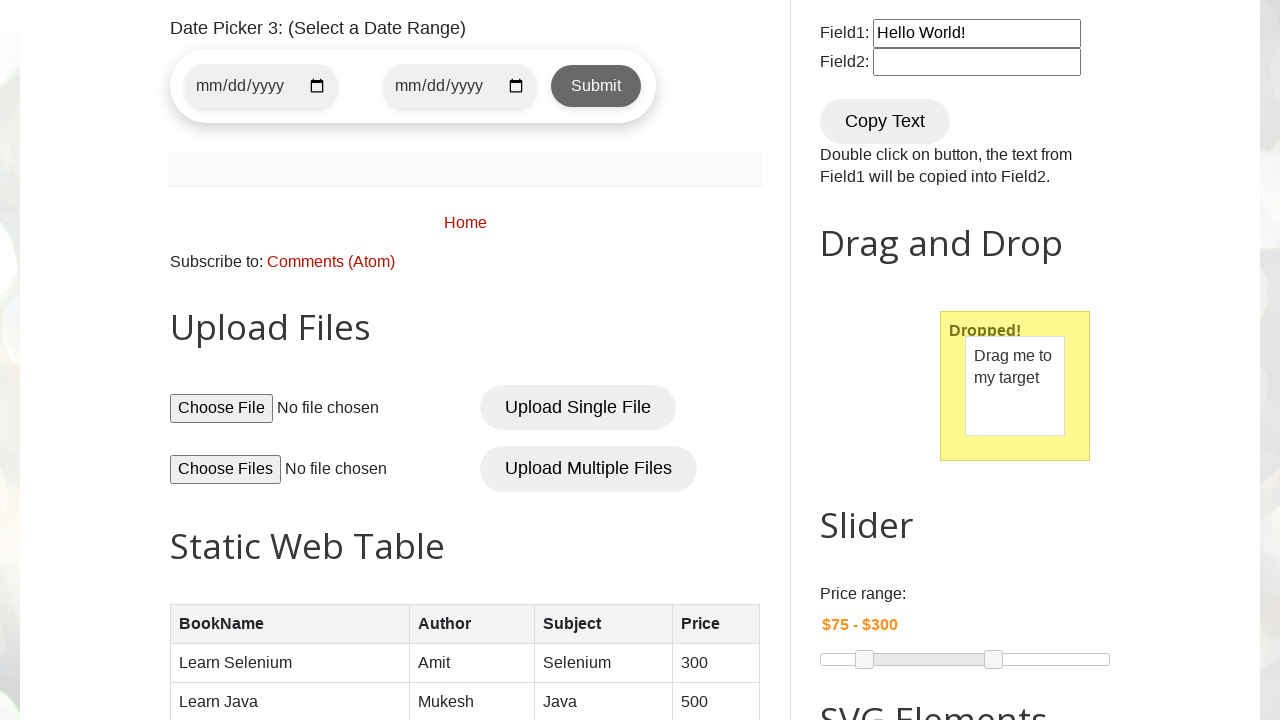

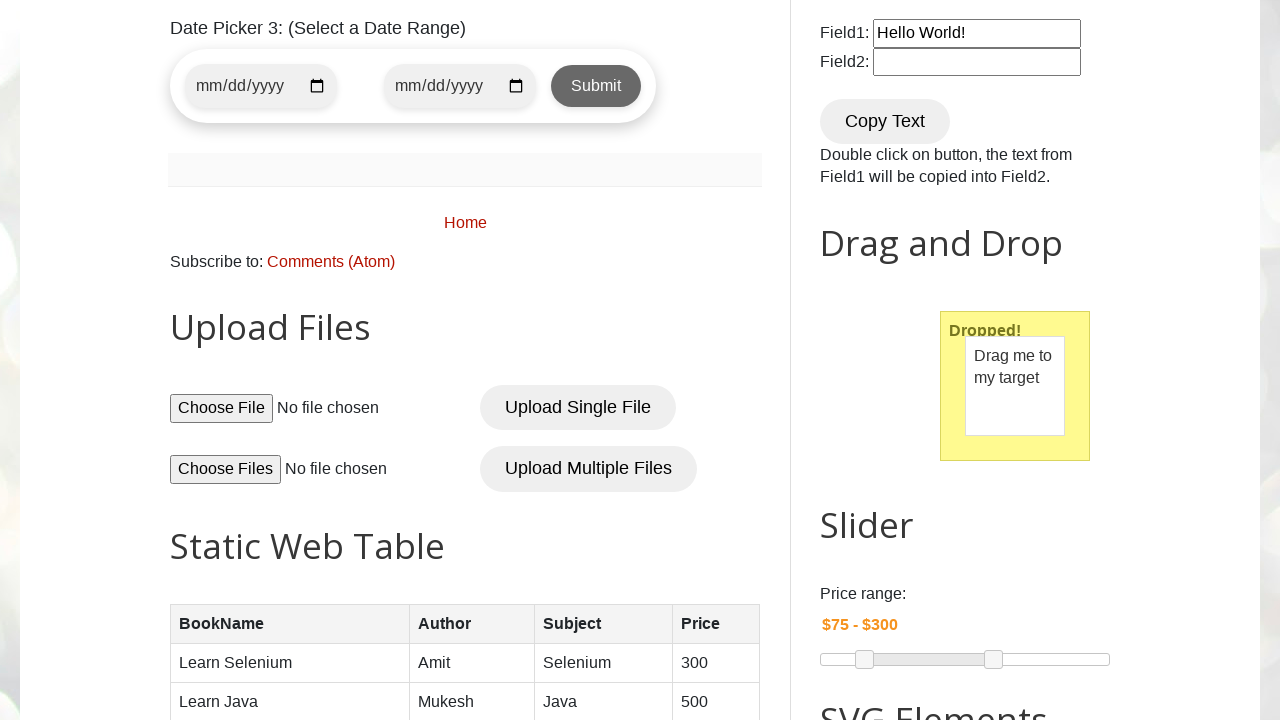